Retrieves a value from an element attribute, performs a mathematical calculation, fills the result in a form, checks checkboxes, and submits the form

Starting URL: http://suninjuly.github.io/get_attribute.html

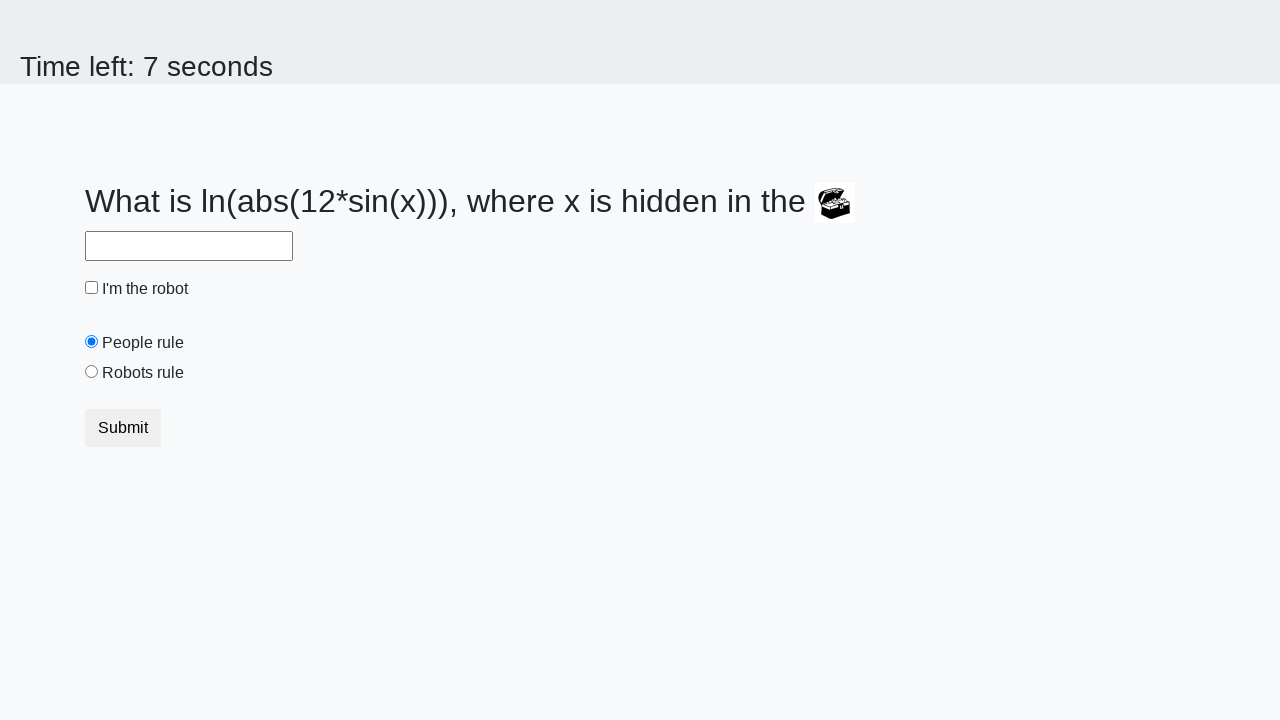

Located treasure element
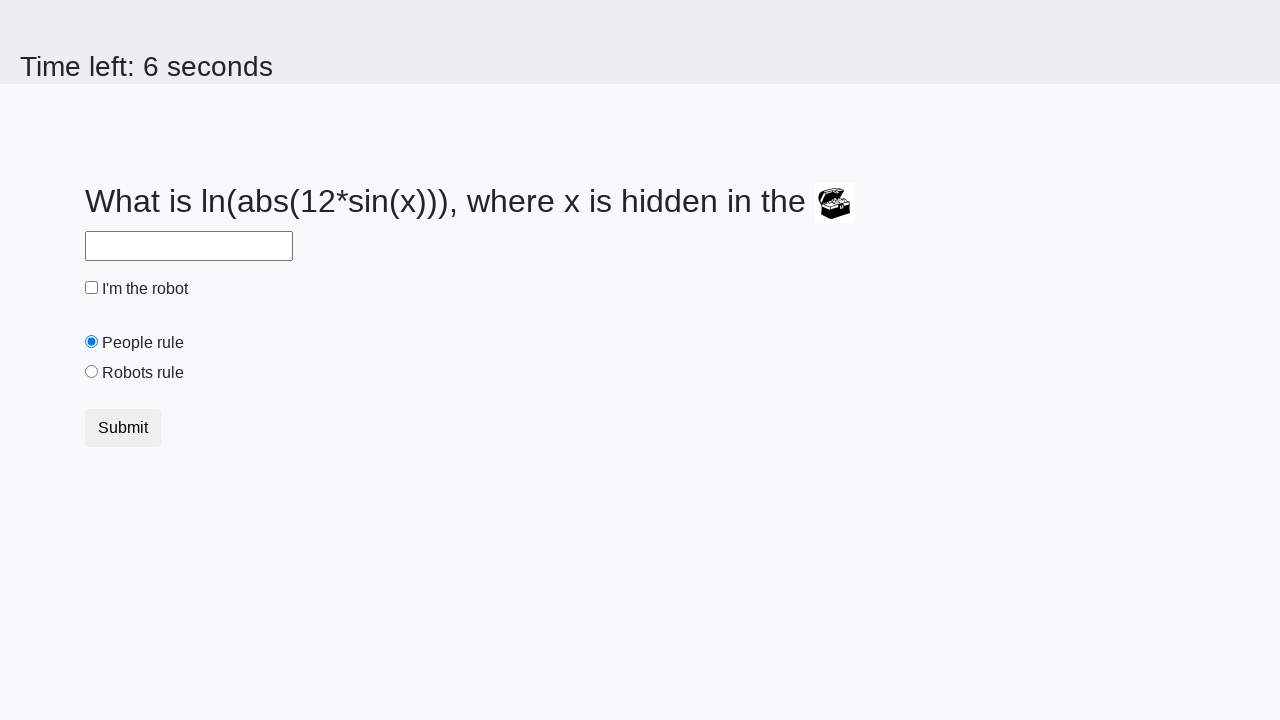

Retrieved valuex attribute from treasure element: 824
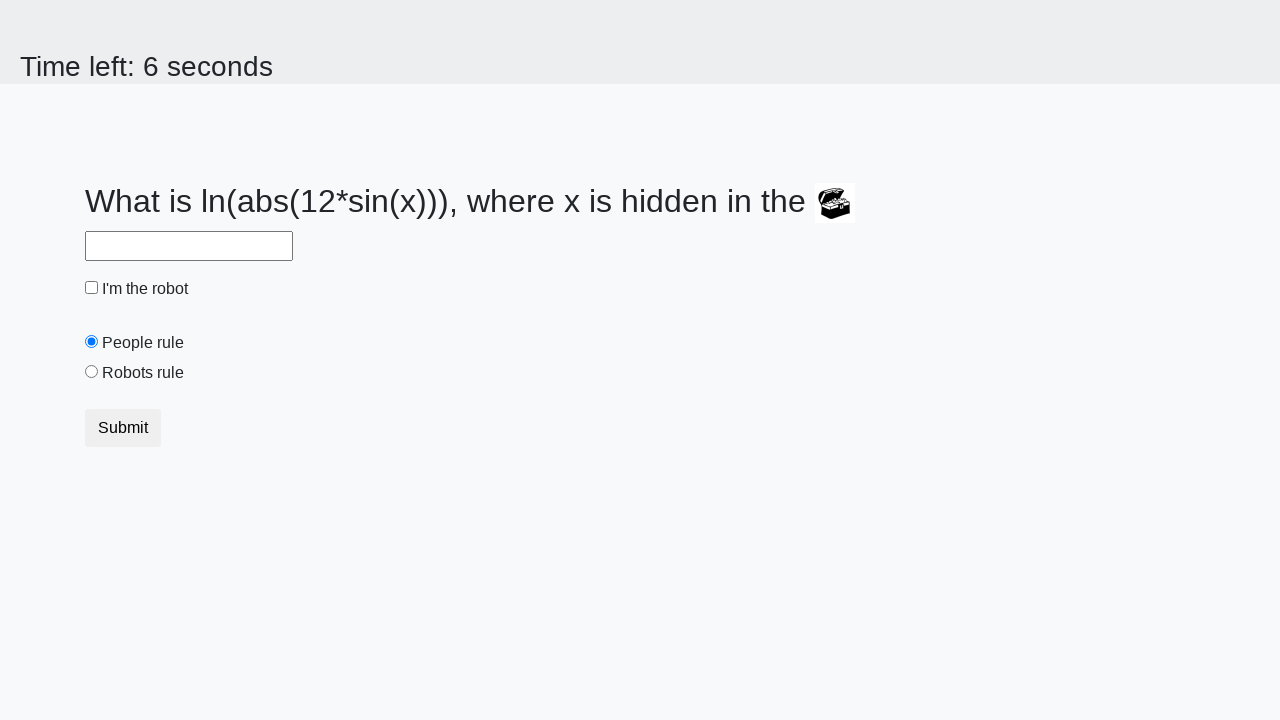

Calculated mathematical result using formula: 2.2428576836848673
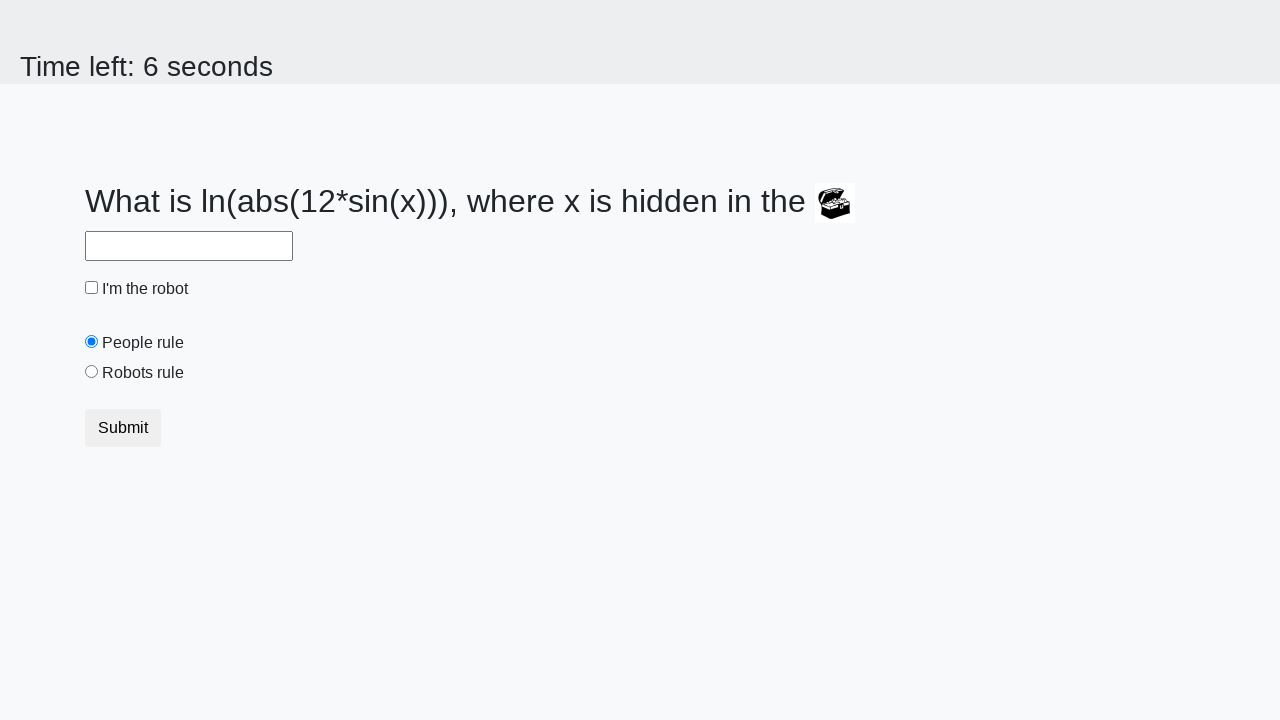

Filled answer field with calculated value: 2.2428576836848673 on #answer
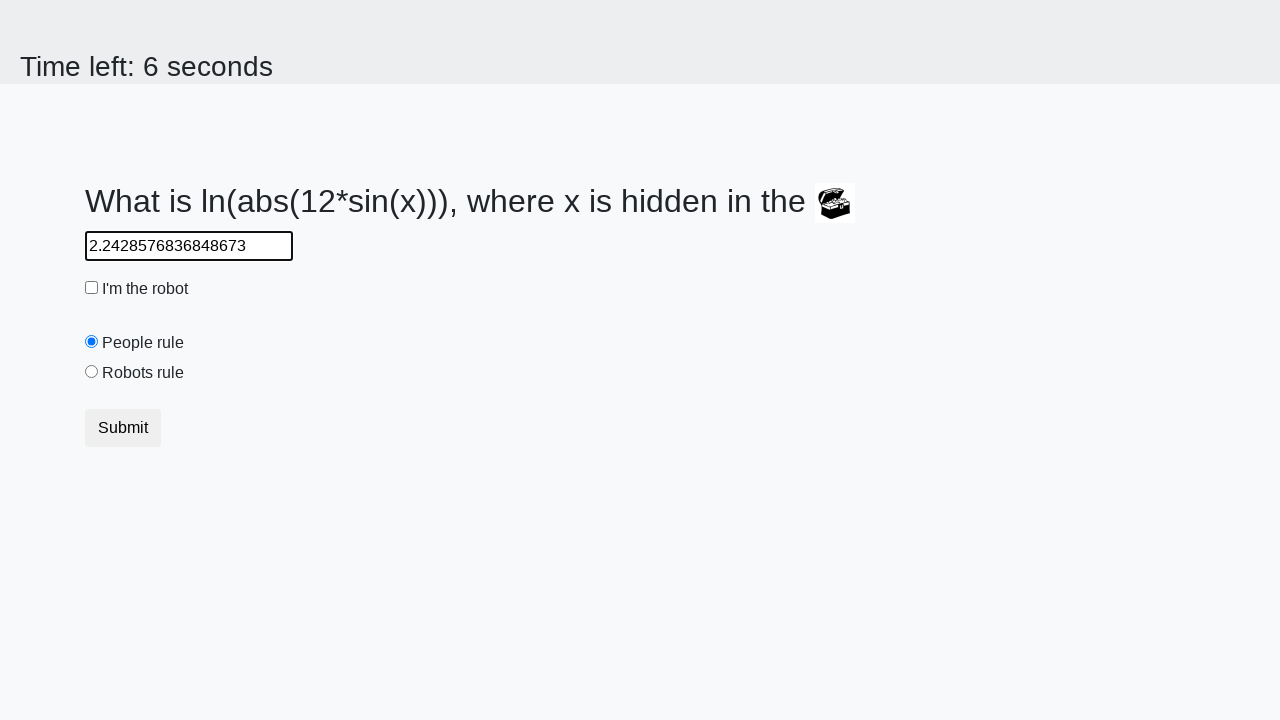

Checked the robot checkbox at (92, 288) on #robotCheckbox
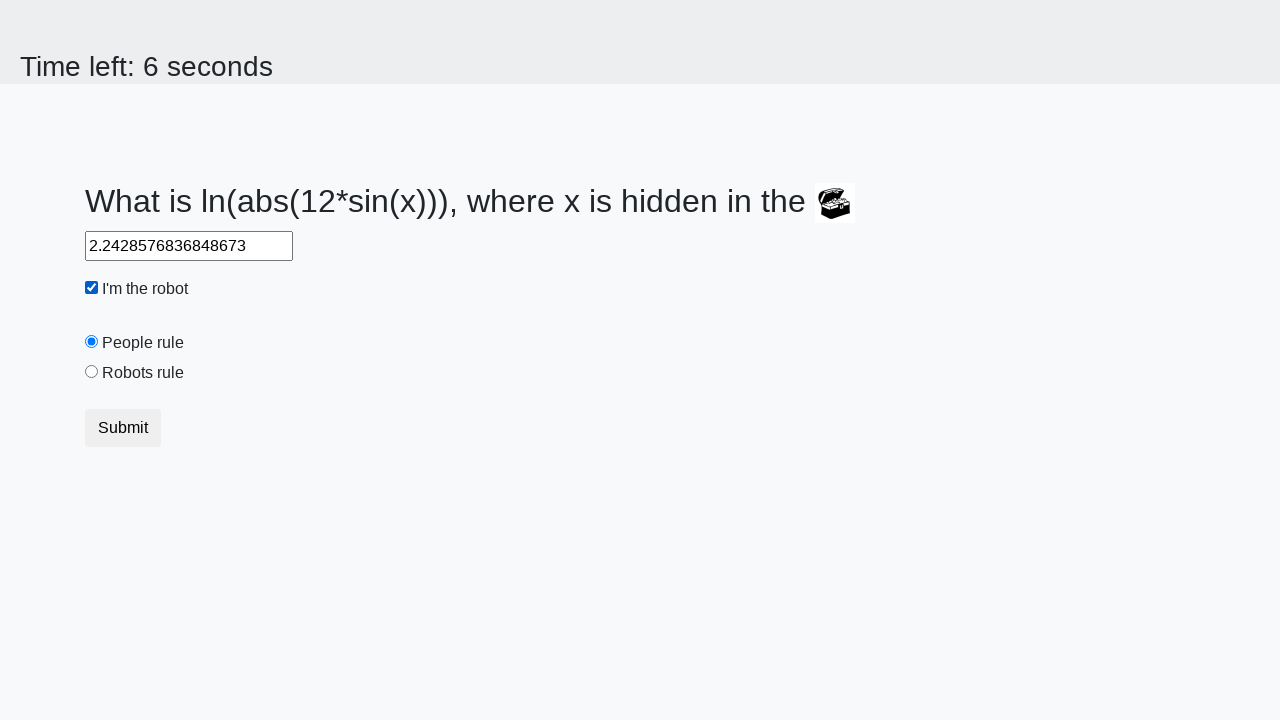

Selected the robots rule radio button at (92, 372) on #robotsRule
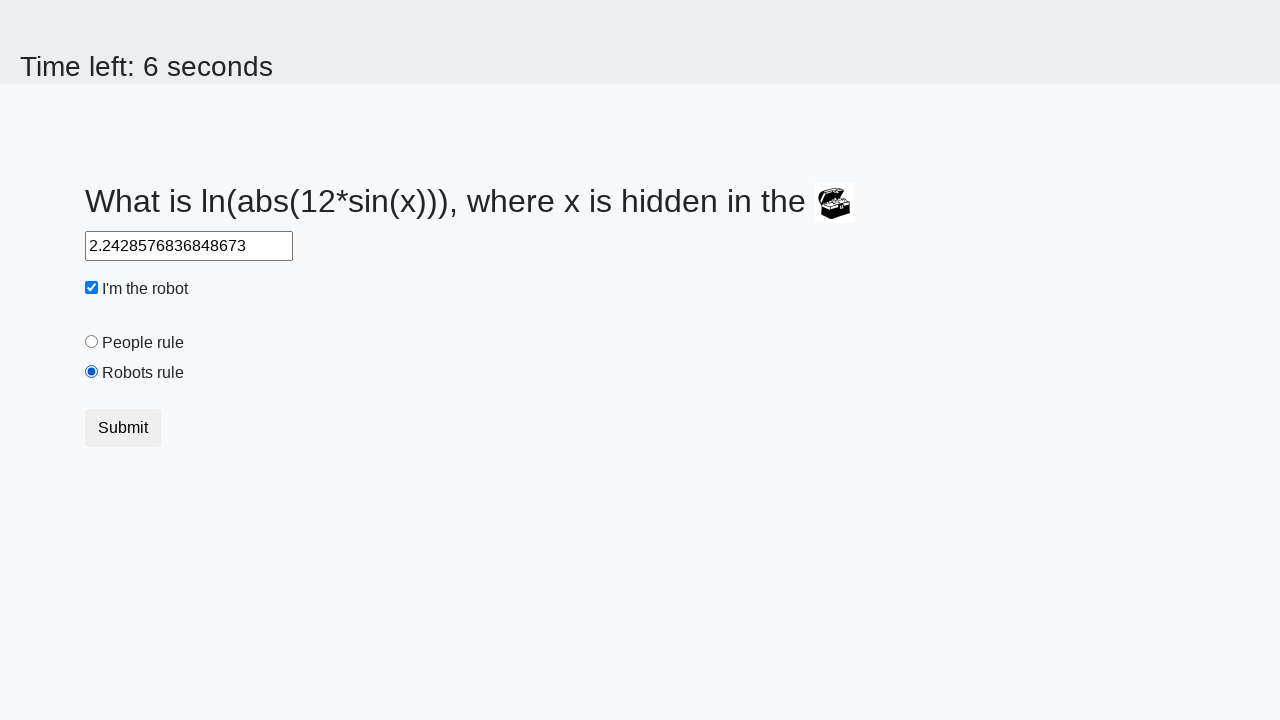

Submitted the form at (123, 428) on button.btn
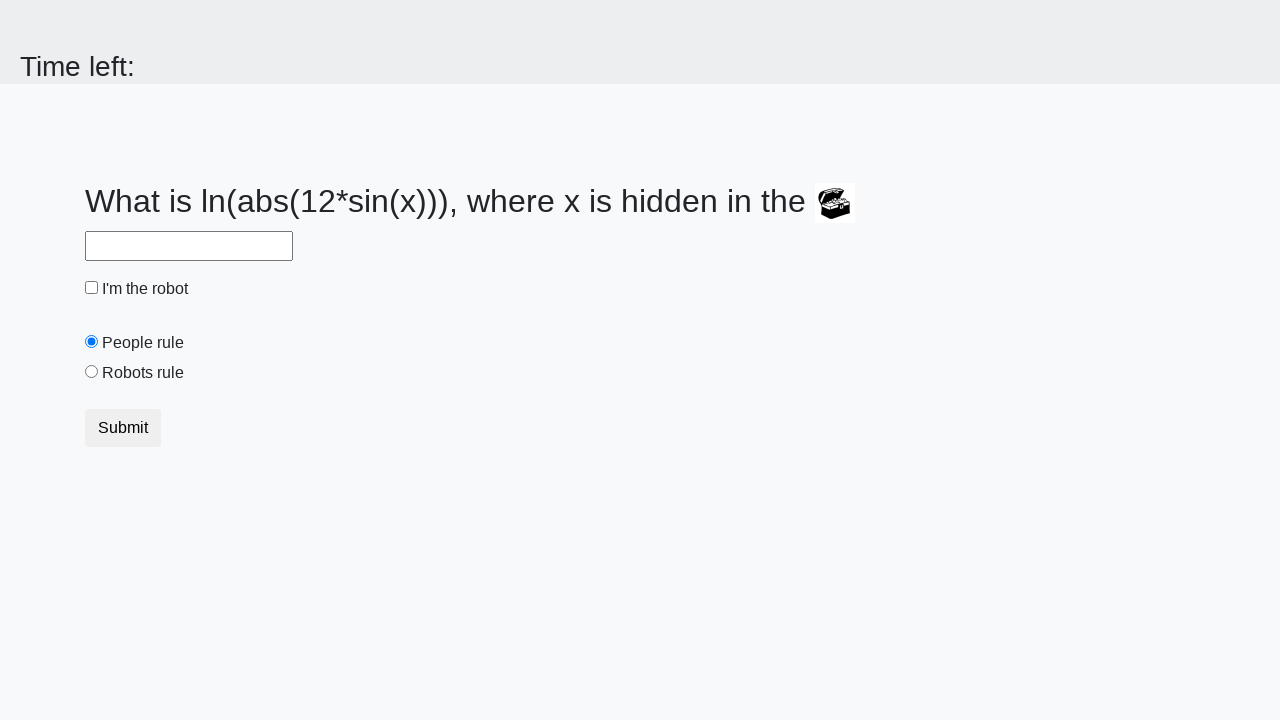

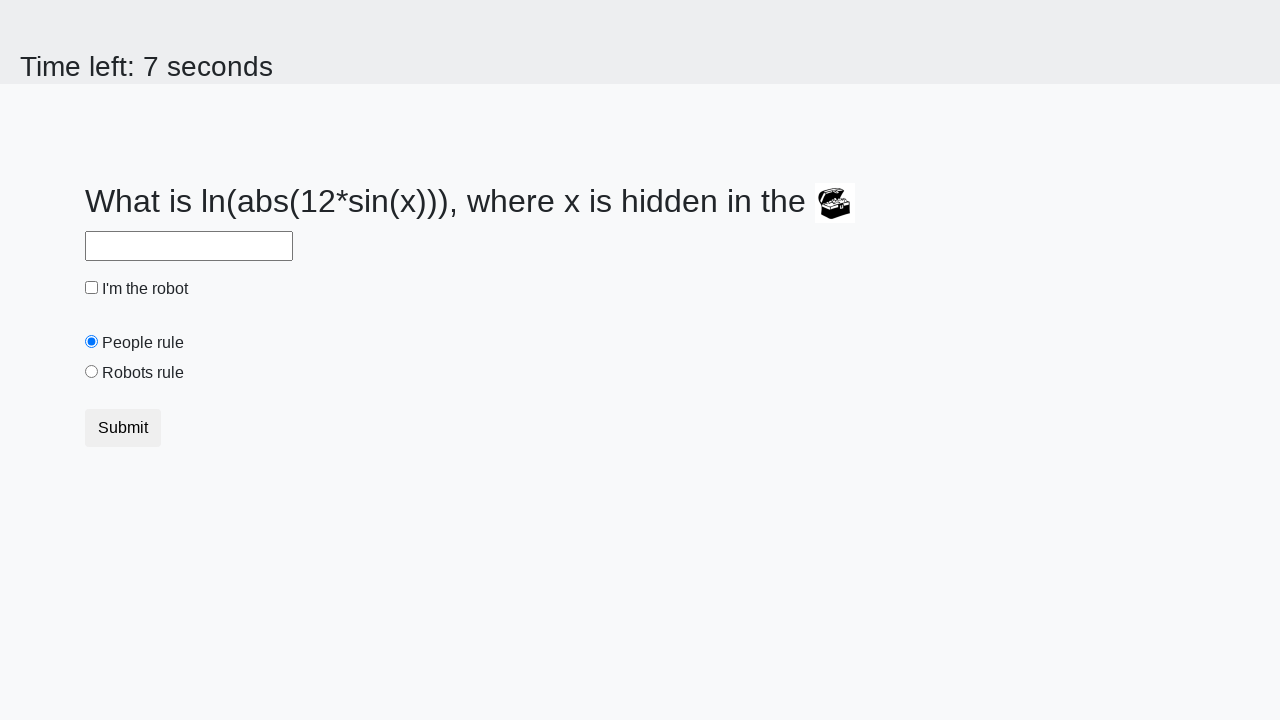